Tests a math challenge form by reading a value from the page, calculating a mathematical formula (log of absolute value of 12*sin(x)), filling the answer, checking a checkbox, clicking a radio button label, and submitting the form.

Starting URL: https://suninjuly.github.io/math.html

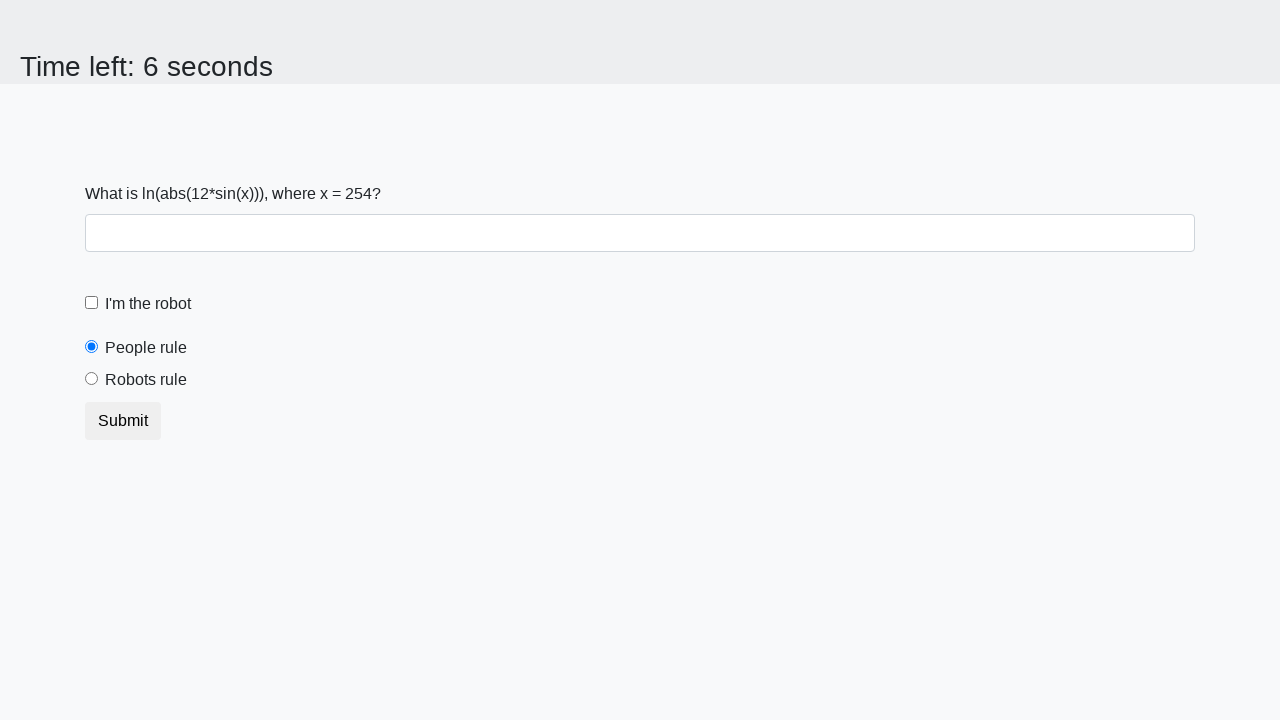

Retrieved x value from page element #input_value
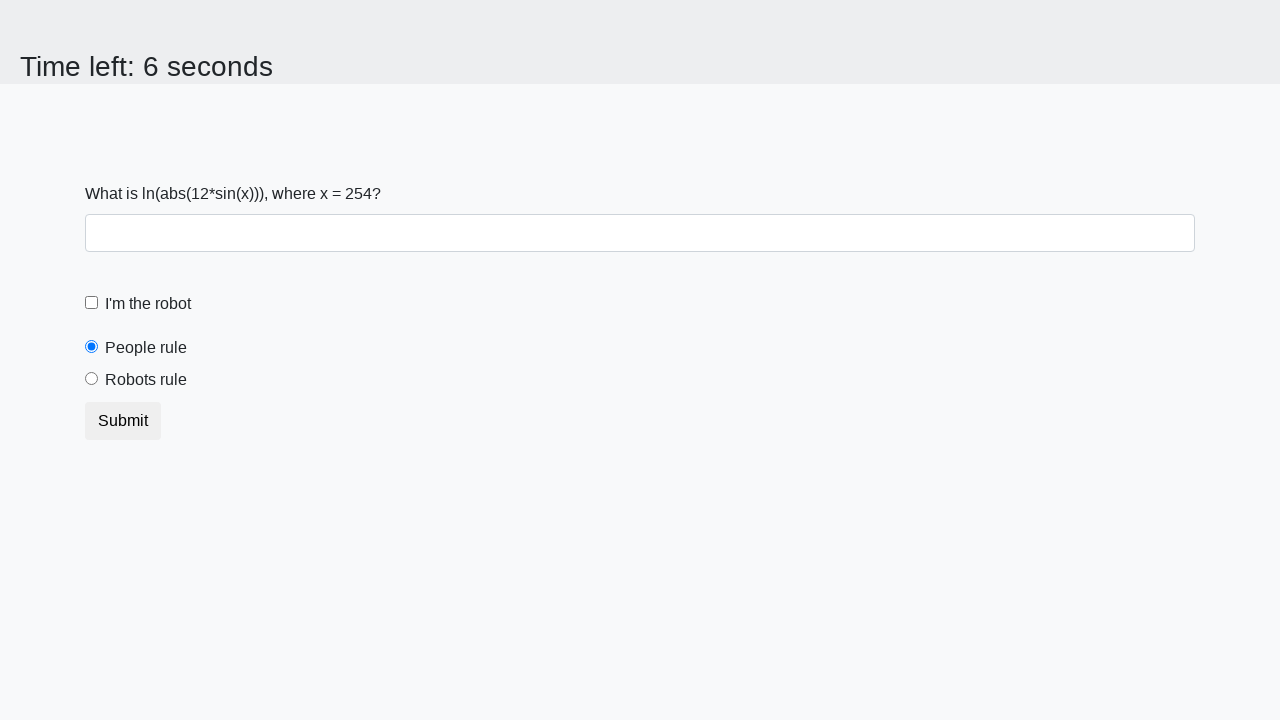

Calculated answer using formula log(abs(12*sin(254))) = 1.6908311127213693
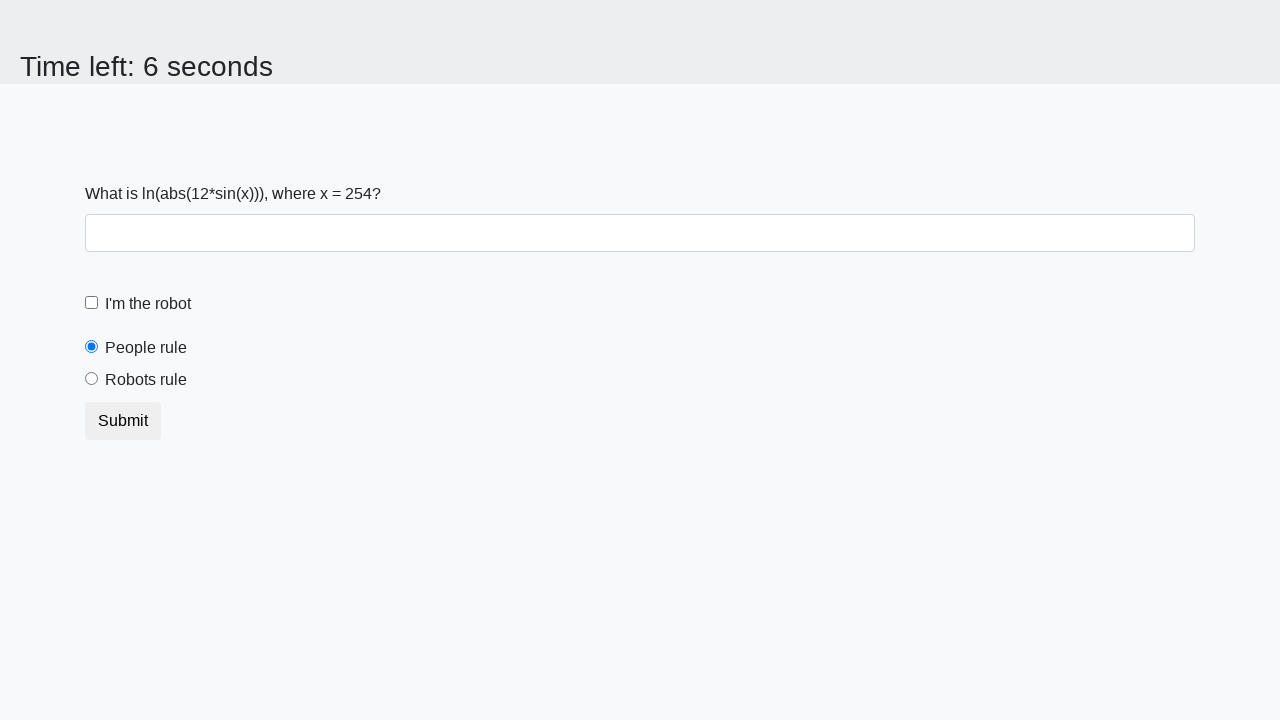

Filled answer field with calculated value 1.6908311127213693 on #answer
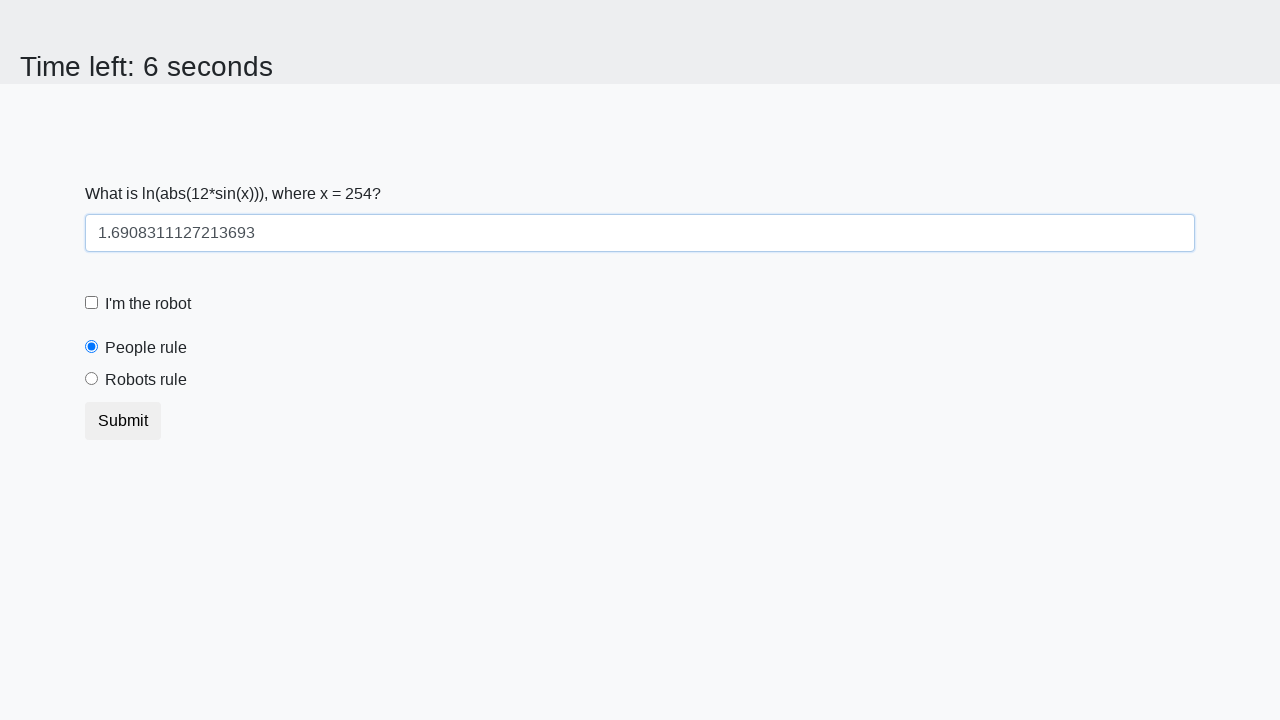

Clicked the robot checkbox at (92, 303) on #robotCheckbox
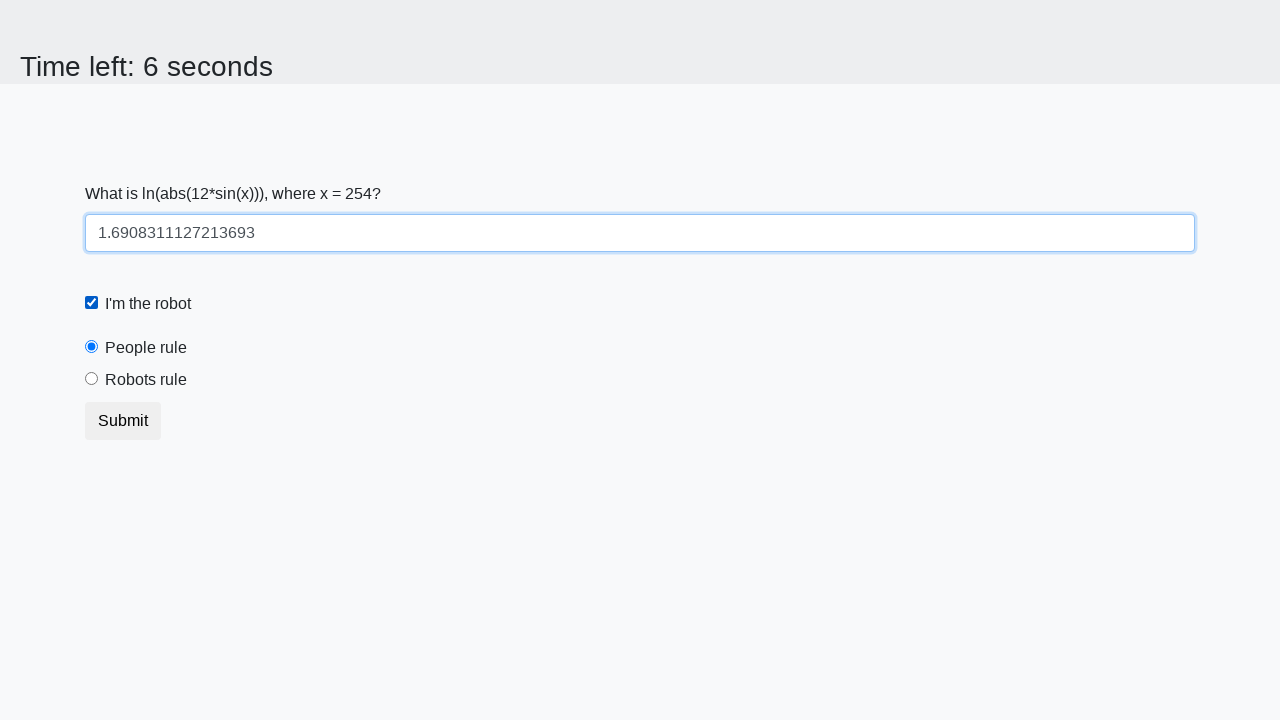

Clicked the robots rule radio button label at (146, 380) on label[for='robotsRule']
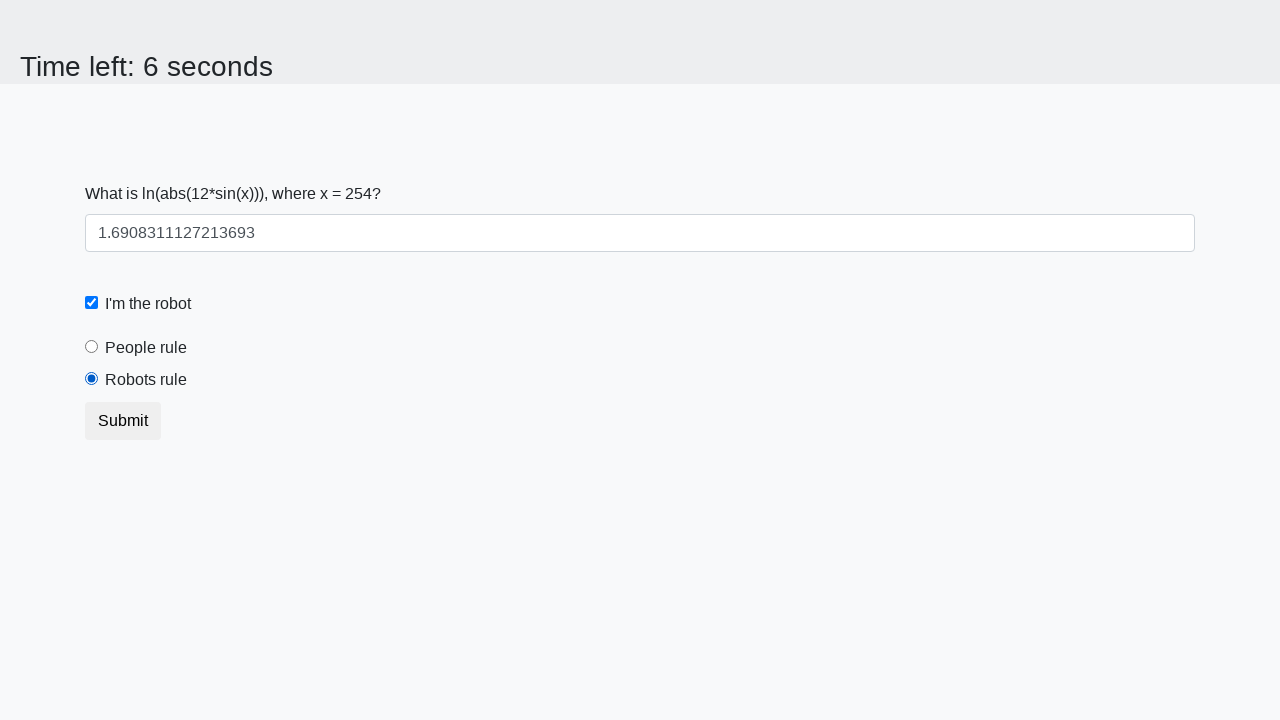

Clicked the submit button to complete the form at (123, 421) on button.btn
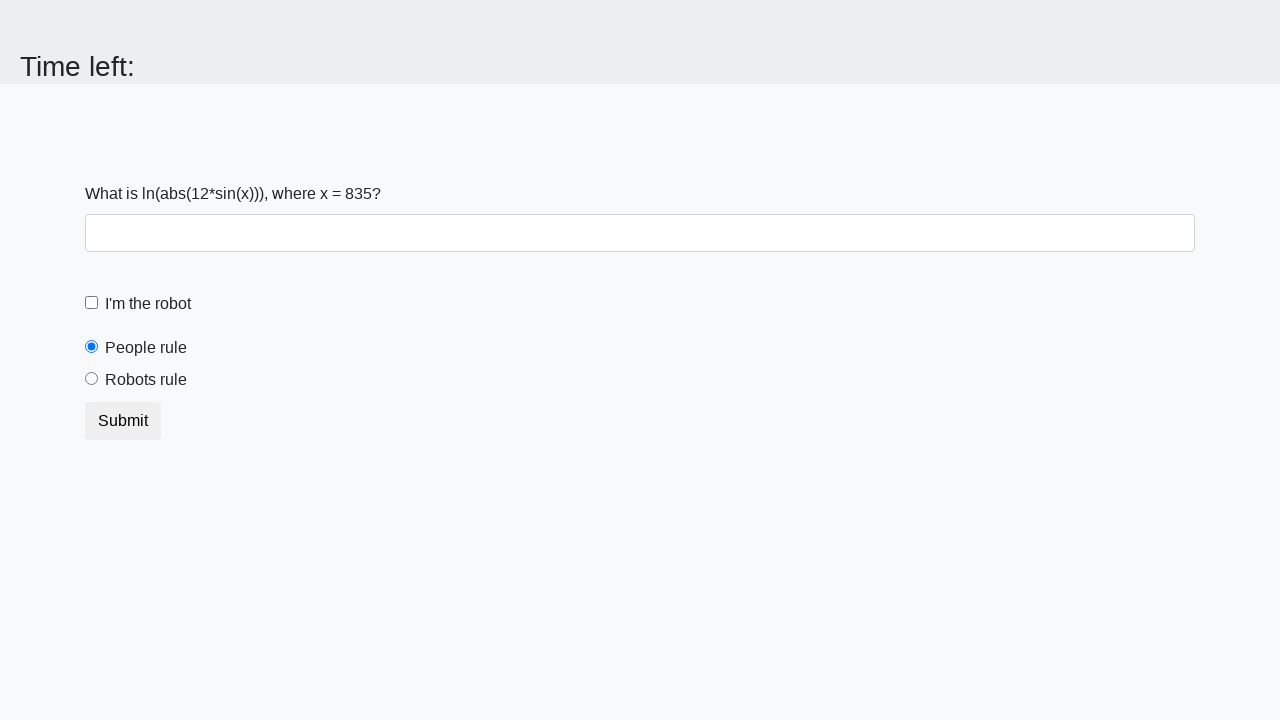

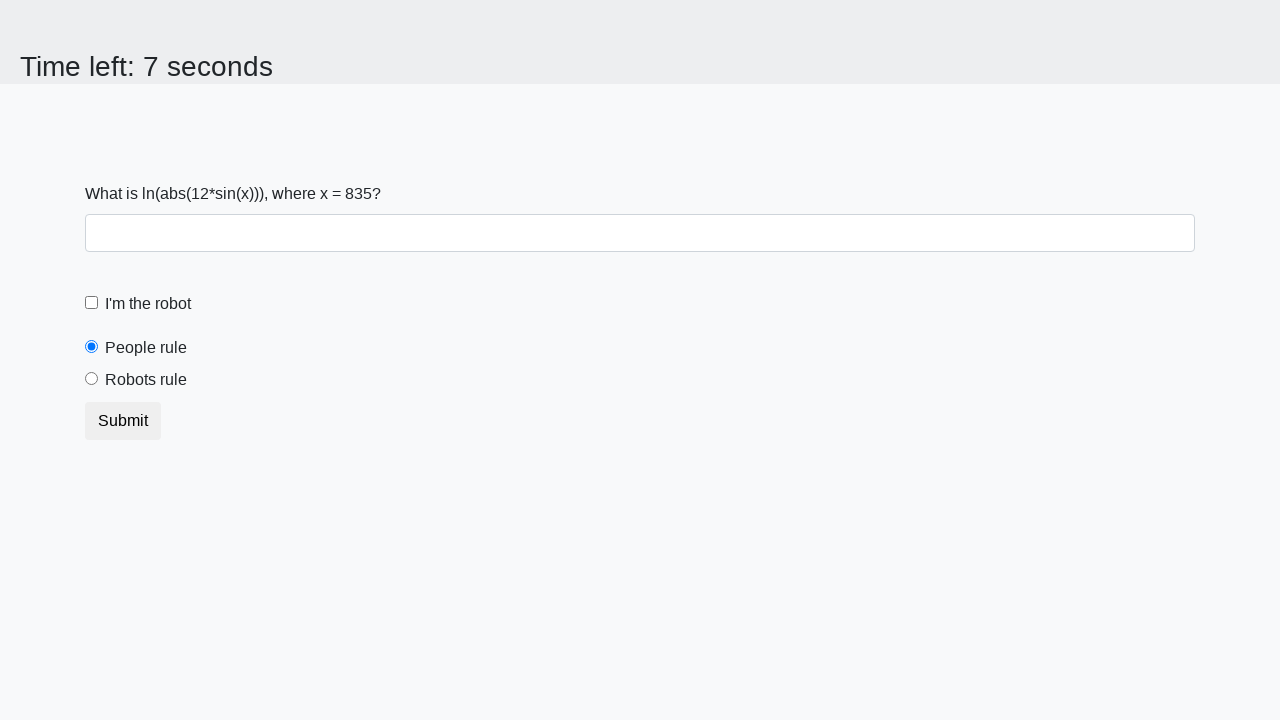